Navigates to the DemoQA elements page and clicks on the first menu item to access the Text Box section

Starting URL: https://demoqa.com/elements

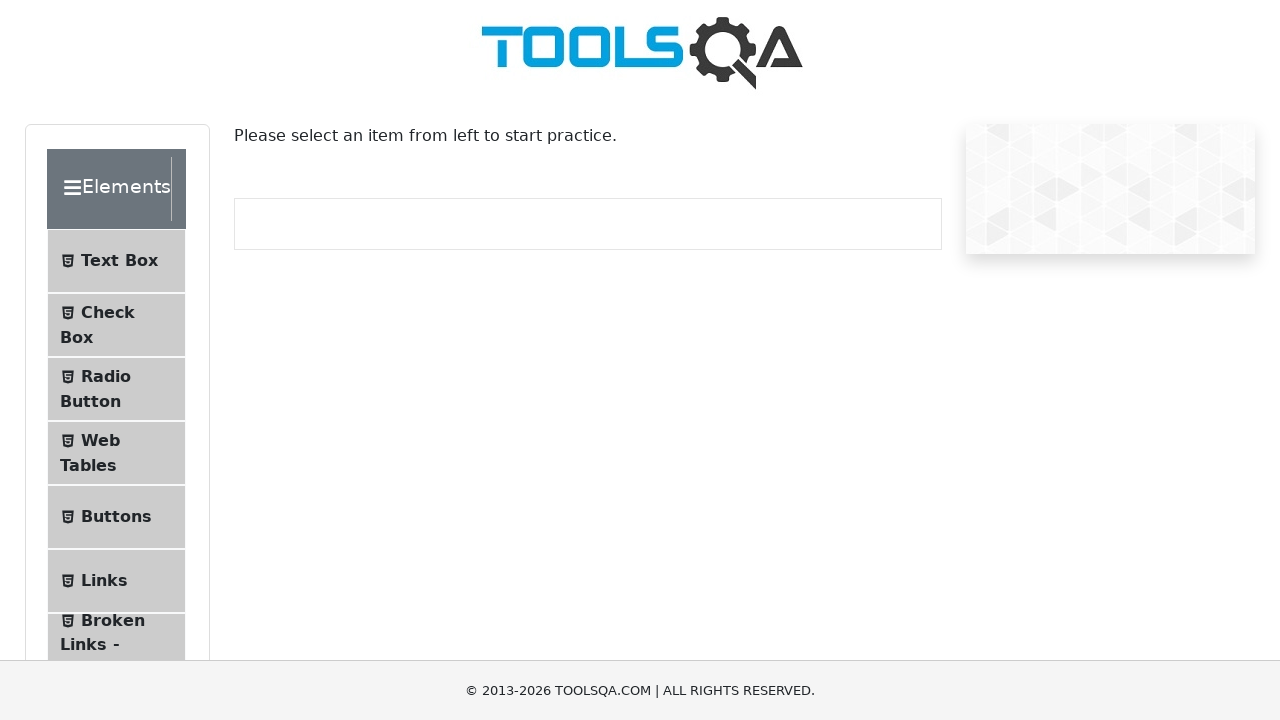

Clicked on the Text Box menu item in the Elements section at (116, 261) on (//li[@id='item-0'])[1]
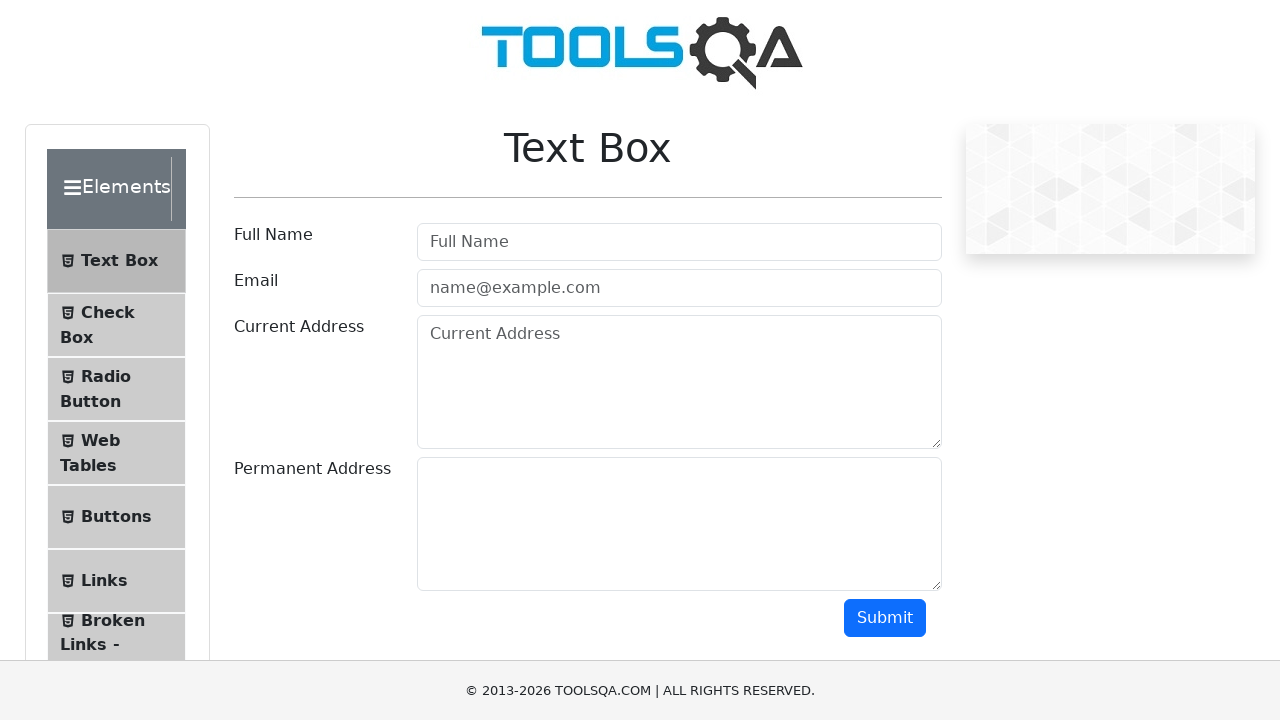

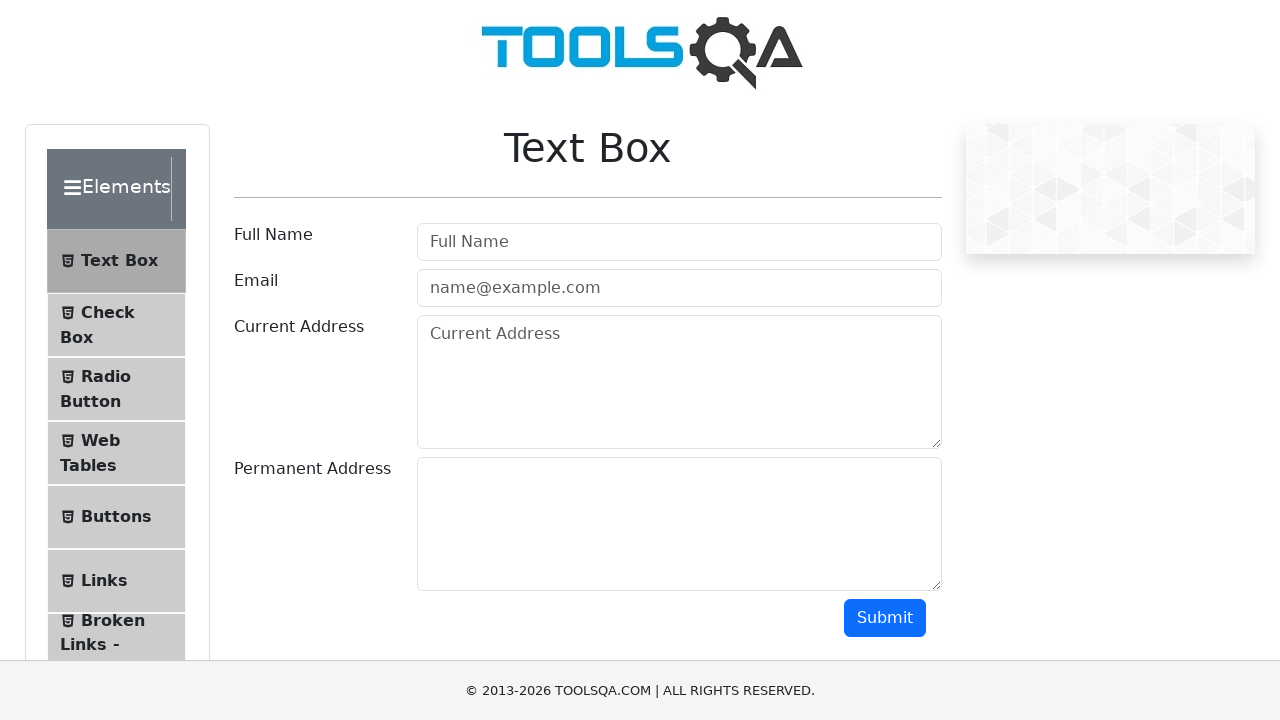